Tests alert popup handling by clicking a button that triggers an alert and then accepting/dismissing the alert dialog

Starting URL: https://www.automationtesting.co.uk/popups.html

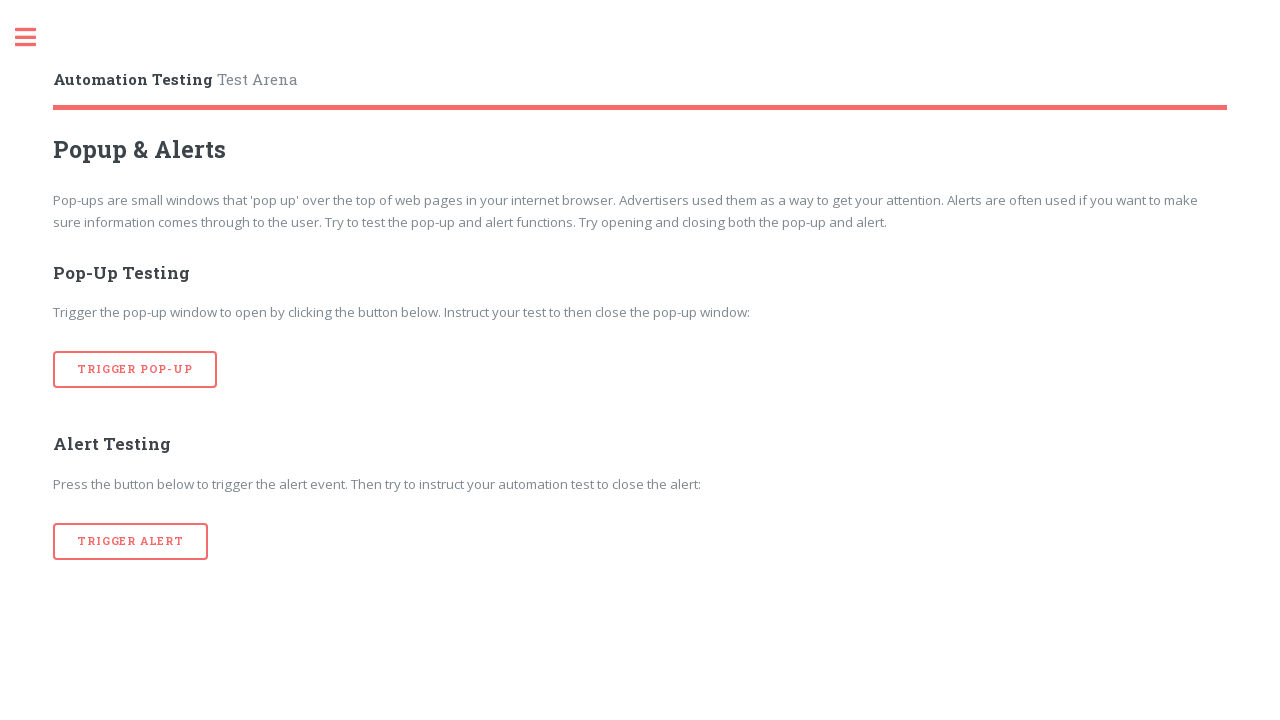

Clicked button to trigger alert popup at (131, 541) on [onclick='alertTrigger()']
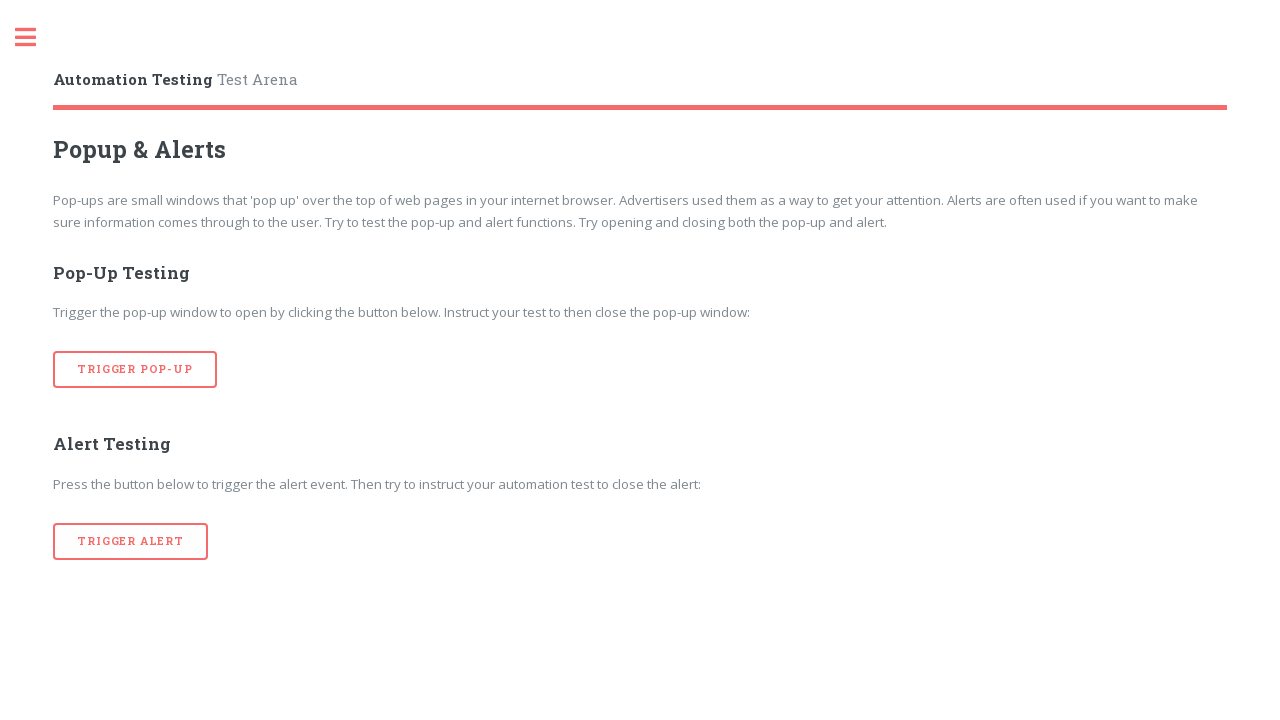

Set up dialog handler to accept alerts
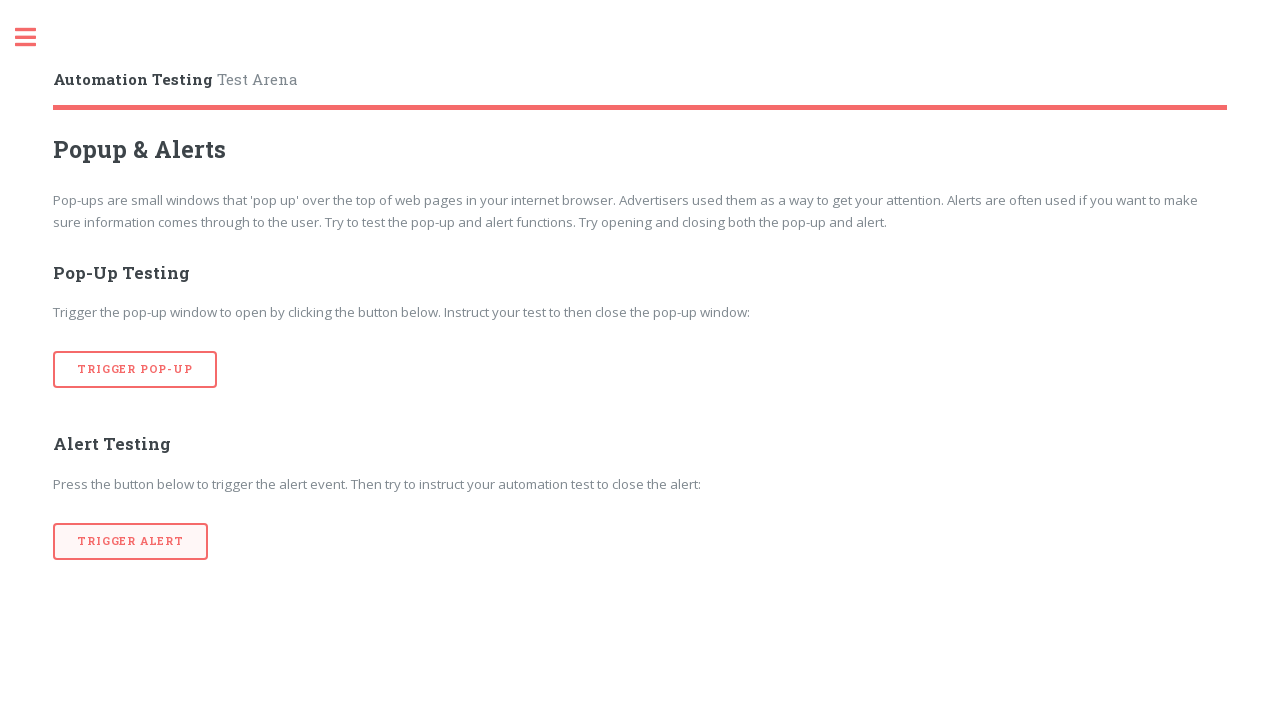

Clicked button to trigger alert popup again at (131, 541) on [onclick='alertTrigger()']
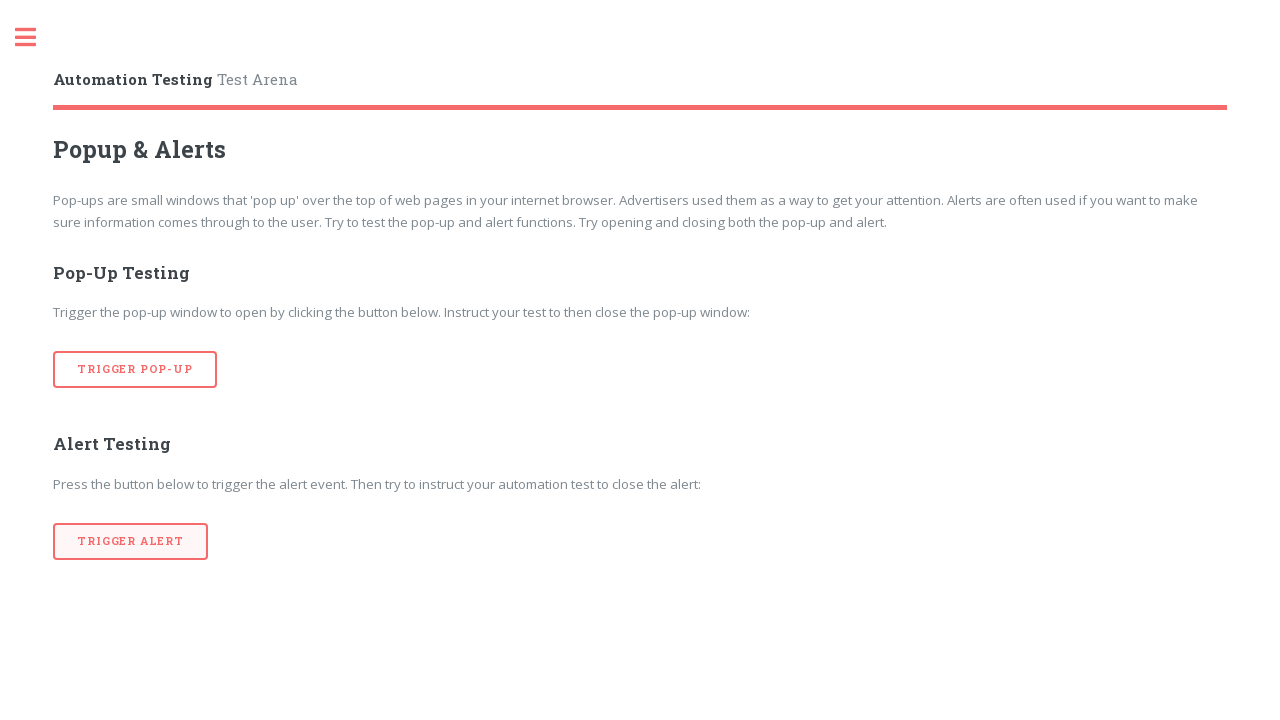

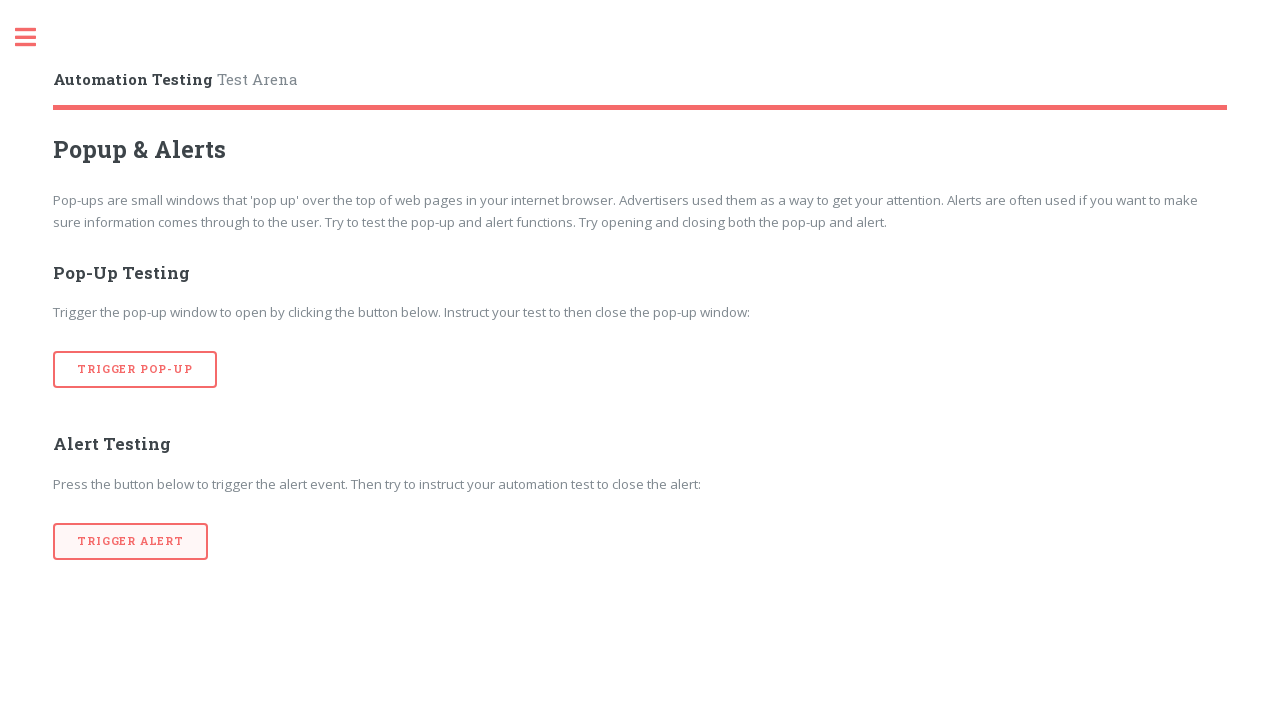